Tests window handling functionality by opening a new window, switching between windows, and verifying content in each window

Starting URL: https://the-internet.herokuapp.com/windows

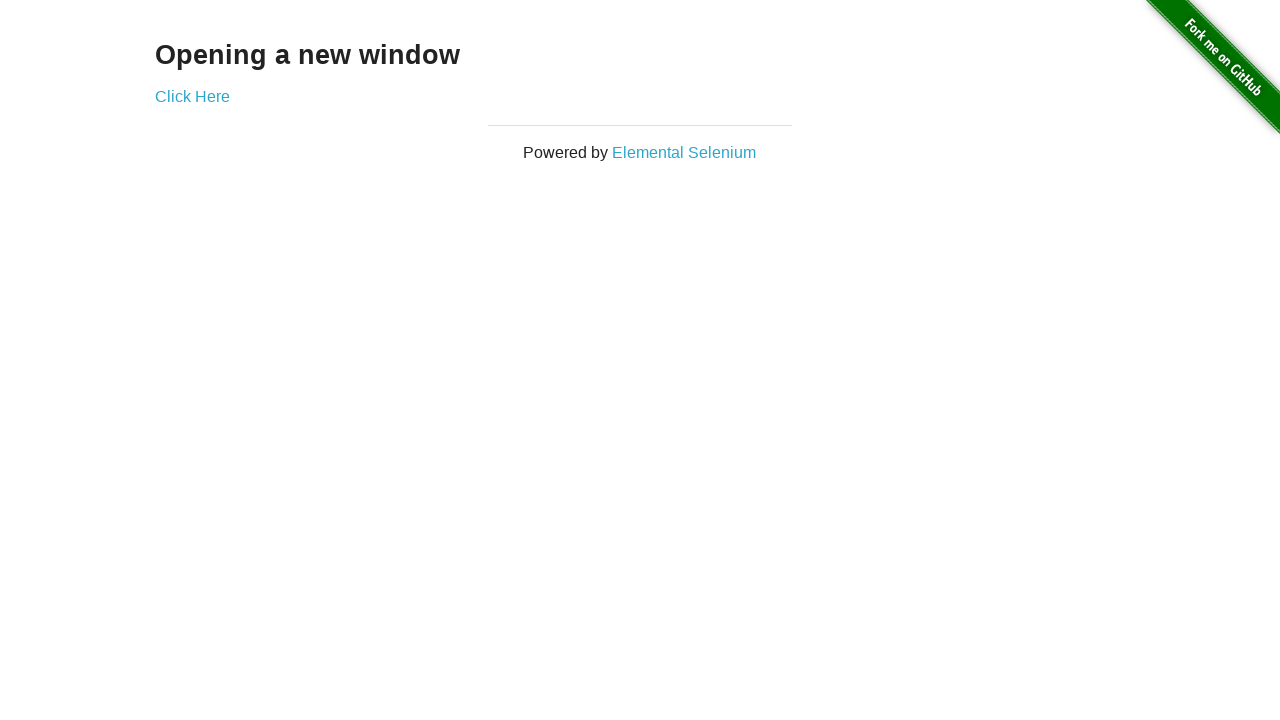

Verified 'Opening a new window' text is visible on main page
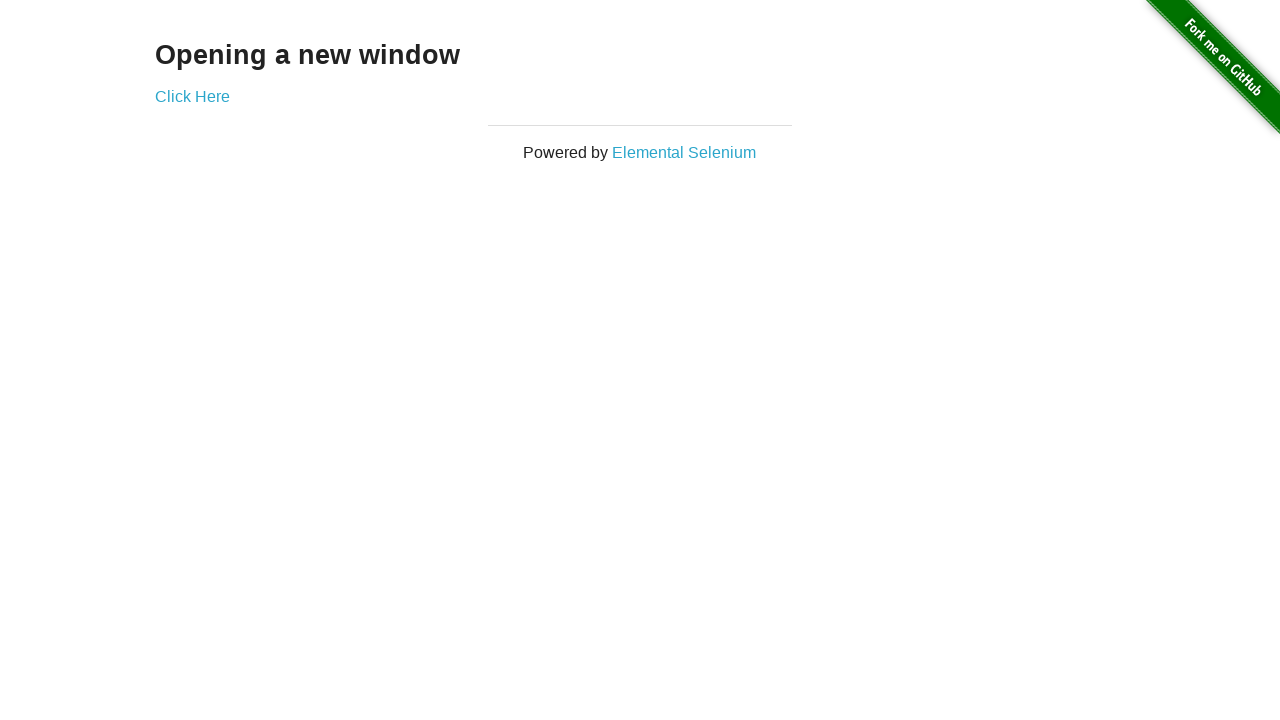

Verified main page title is 'The Internet'
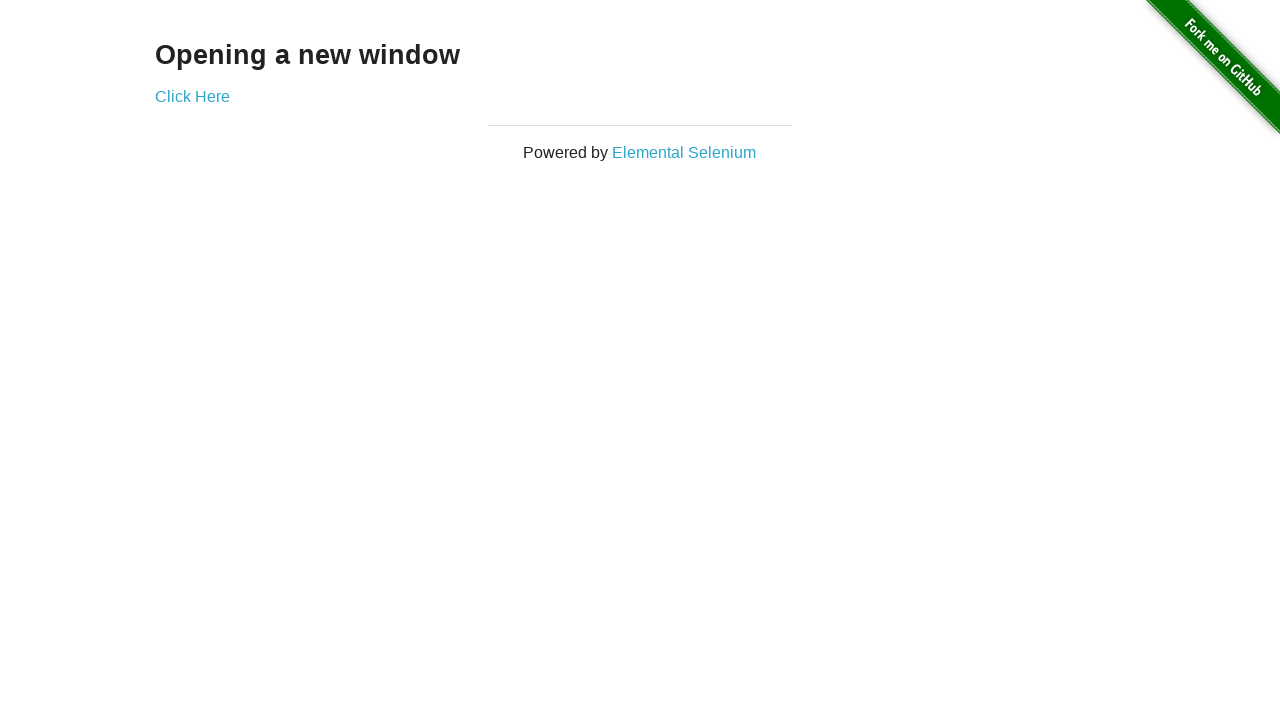

Stored reference to main page
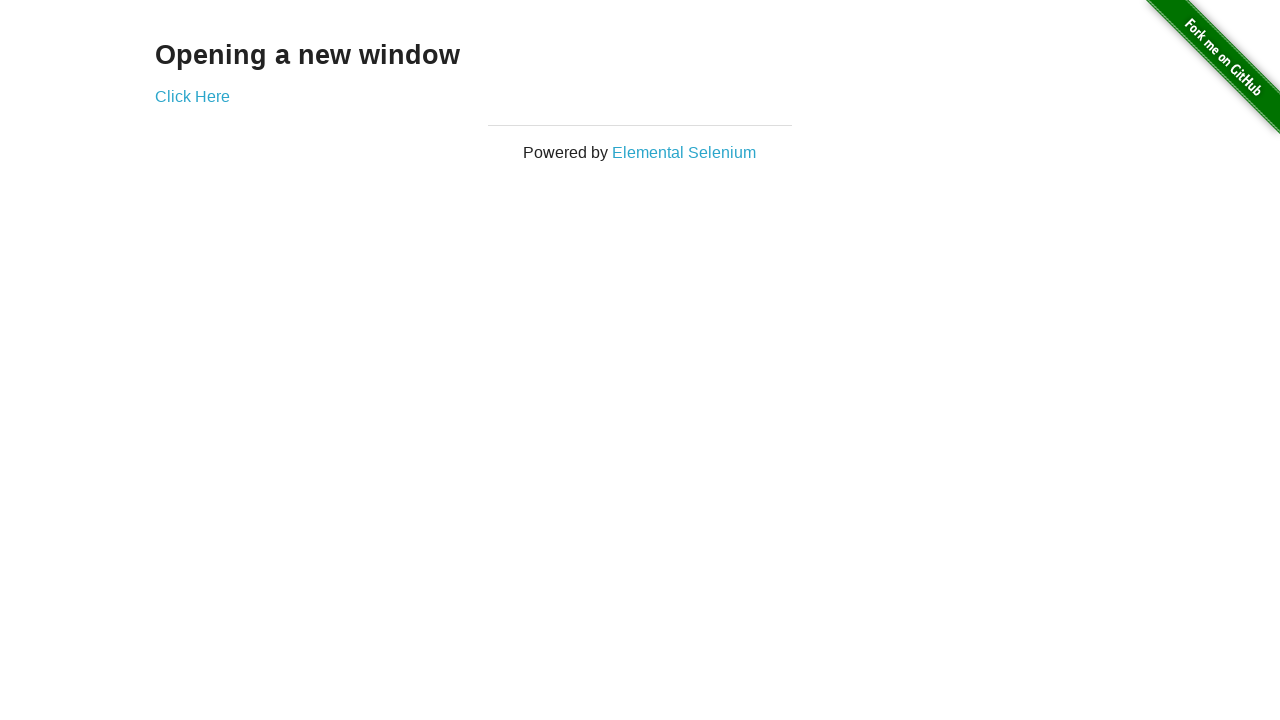

Clicked 'Click Here' link to open new window at (192, 96) on text='Click Here'
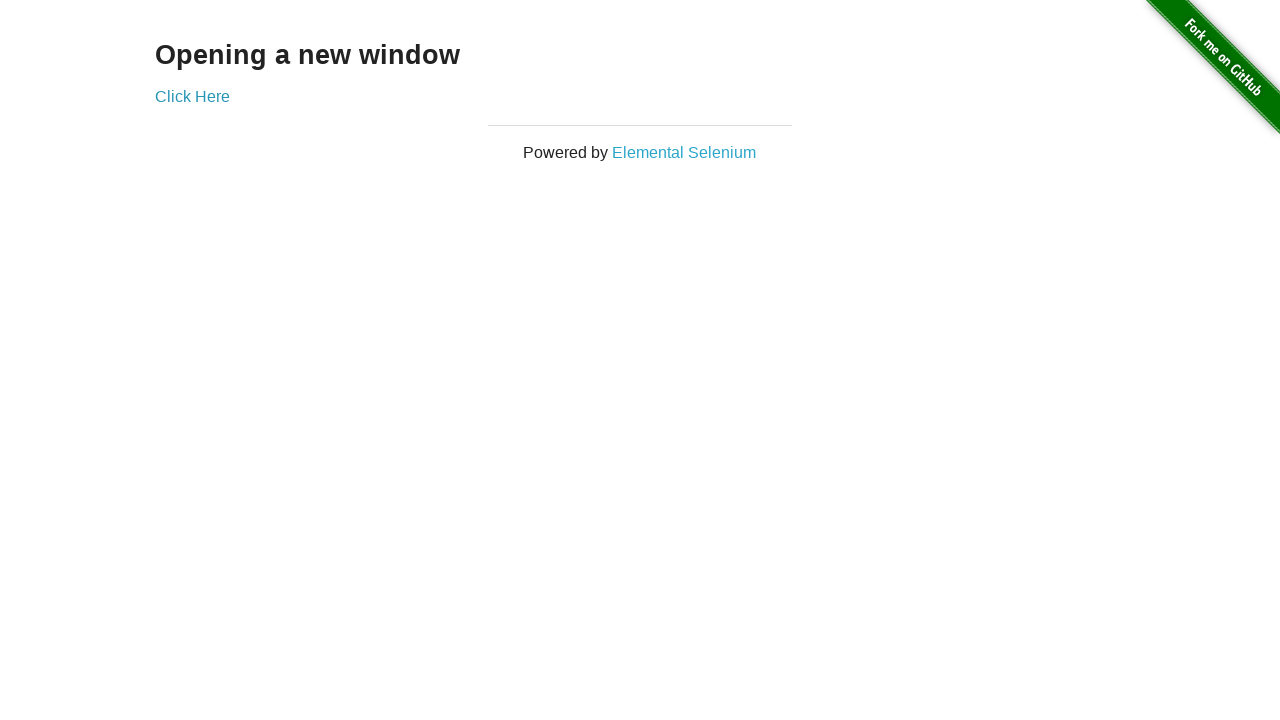

Captured new window page object
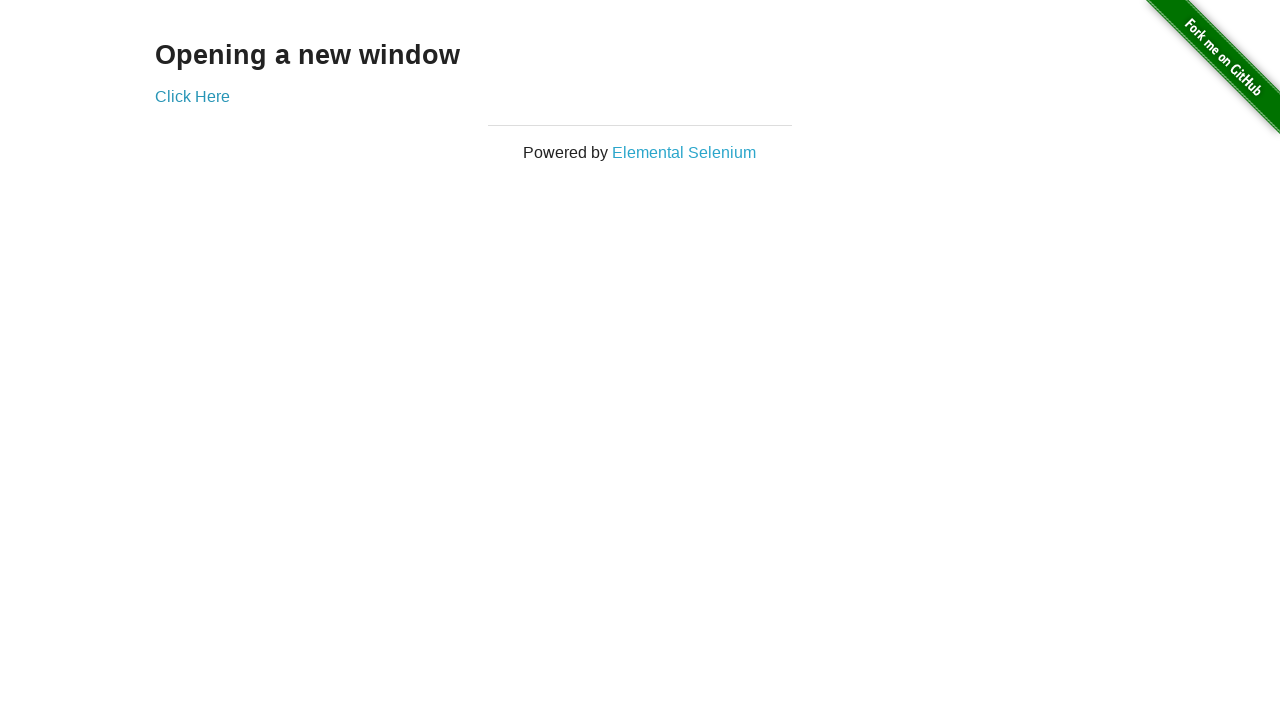

New page loaded and ready
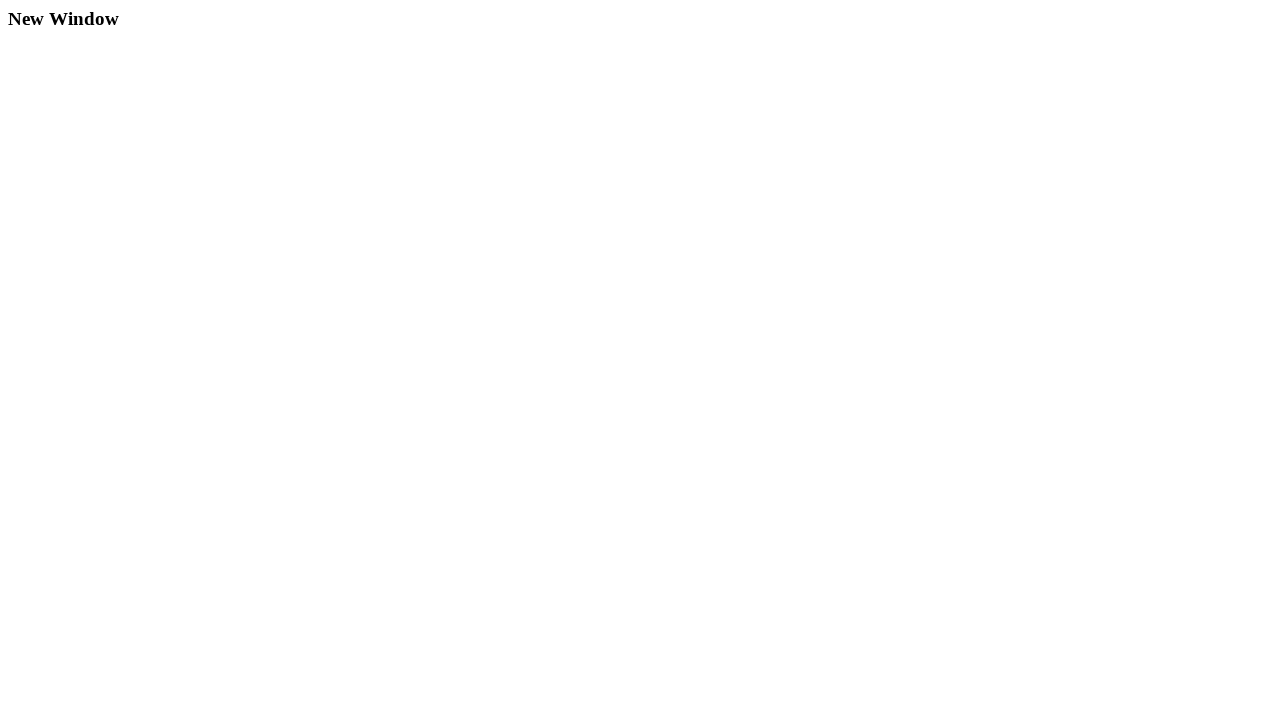

Verified new window title is 'New Window'
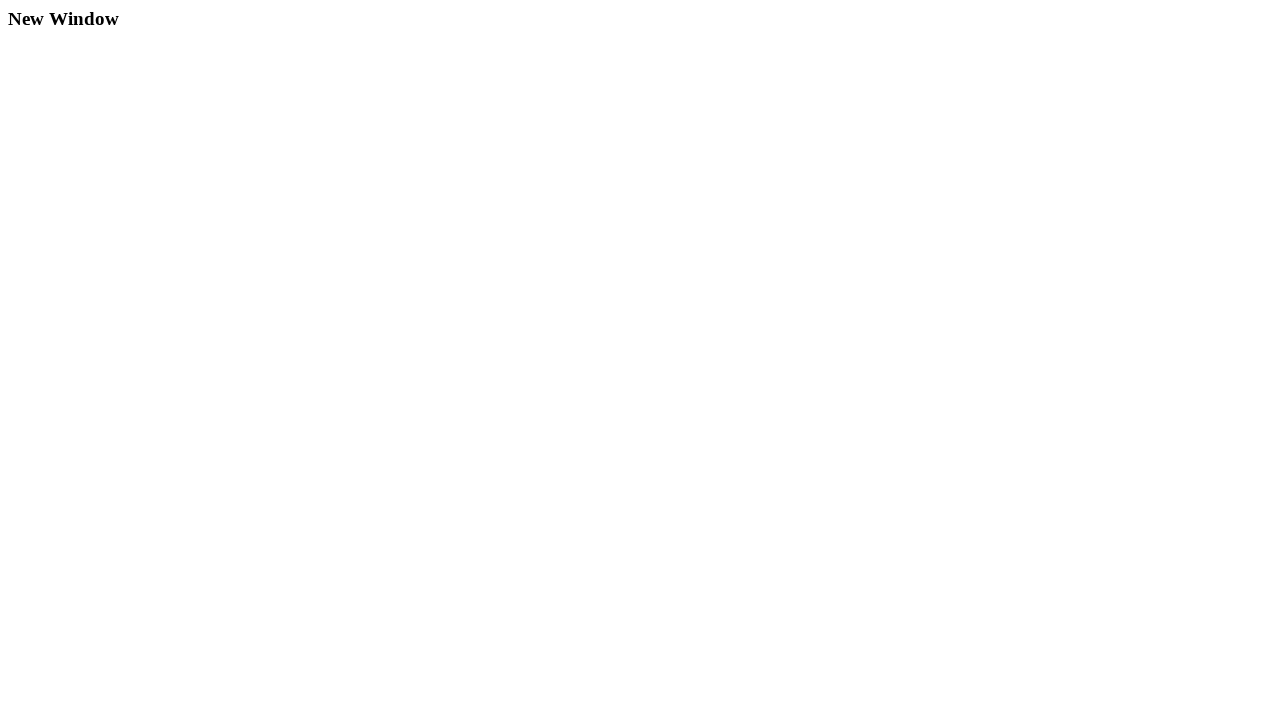

Verified 'New Window' heading is visible in new window
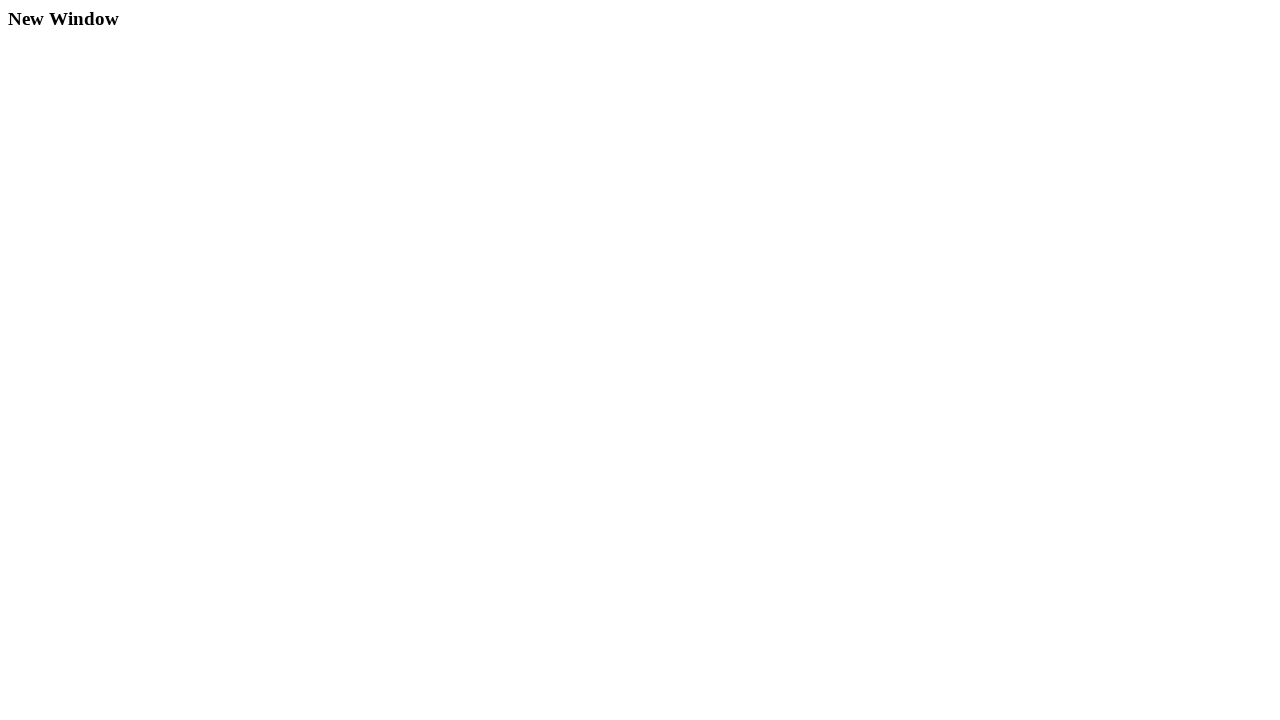

Verified main window title is still 'The Internet' after switching back
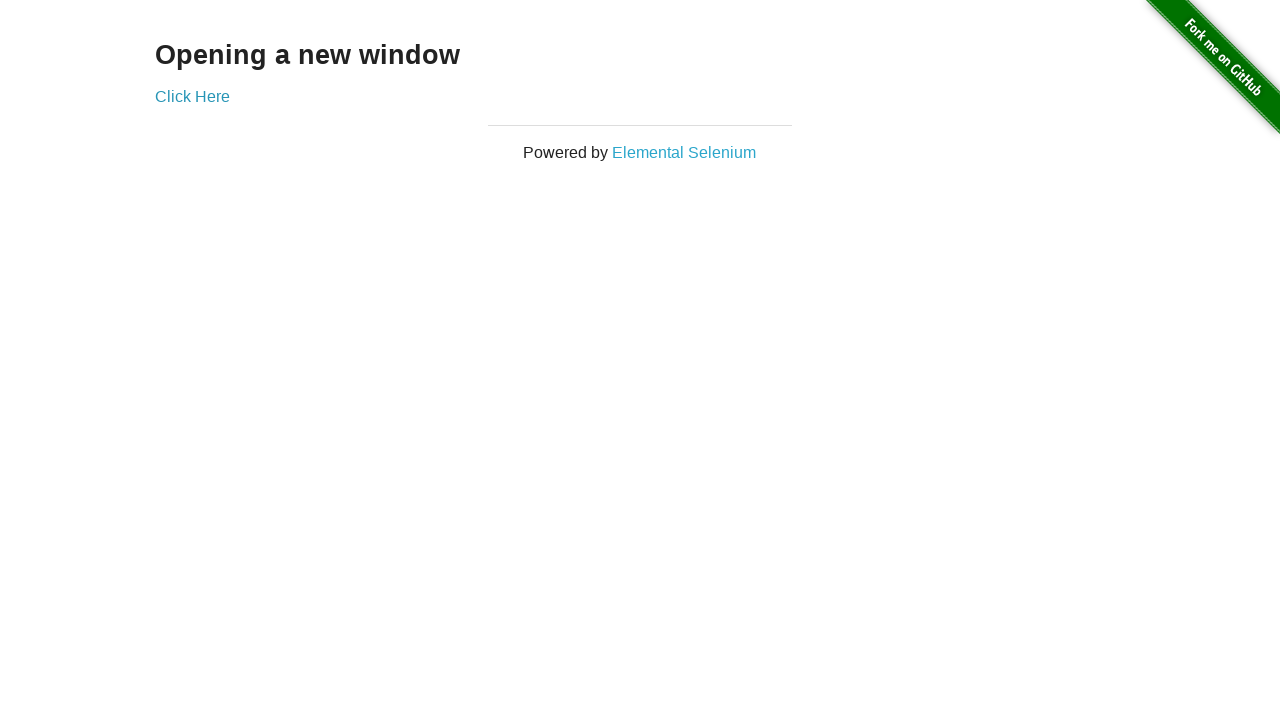

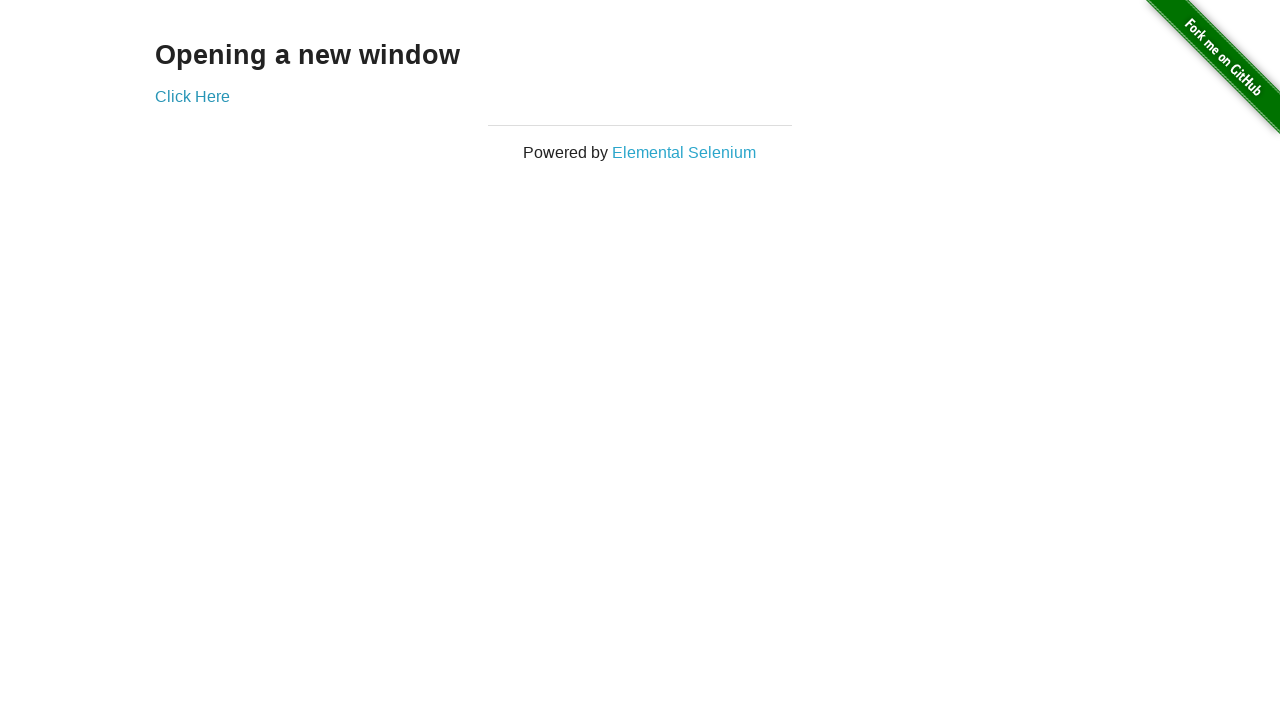